Tests copying text from parent frame elements into child frame form fields

Starting URL: https://demoapps.qspiders.com/ui/frames/nested?sublist=1

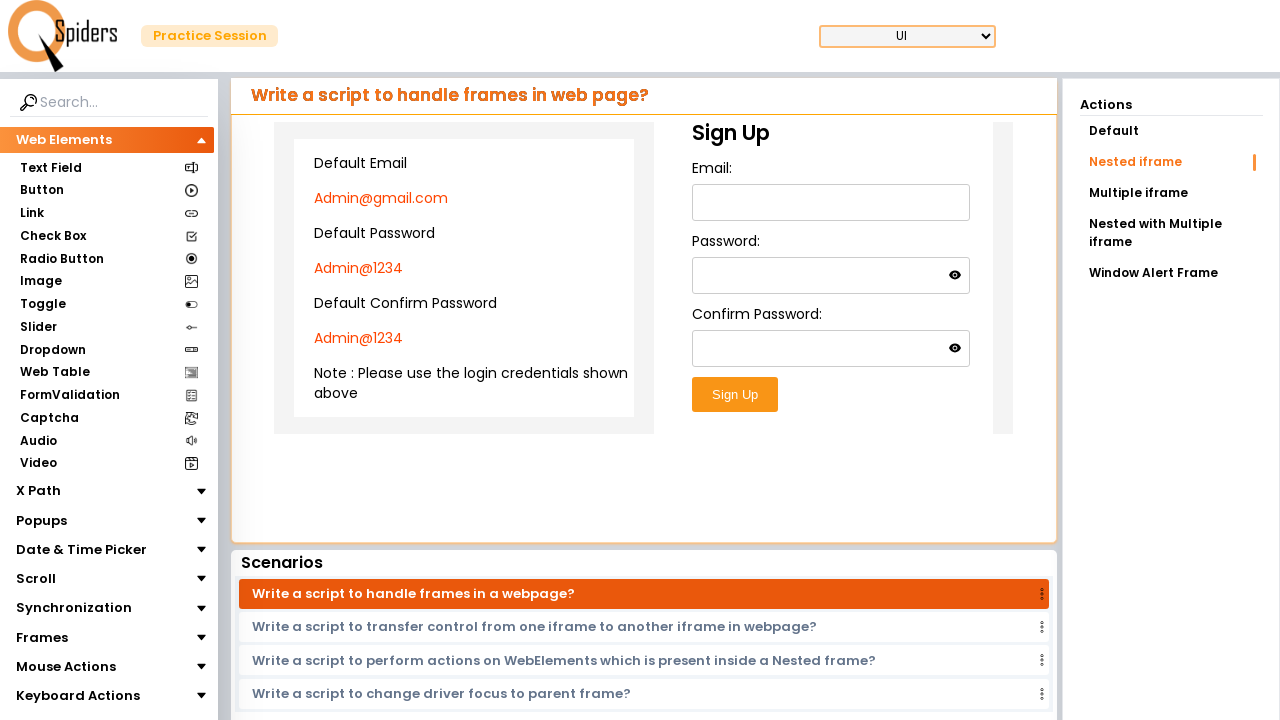

Located main frame with class 'w-full h-96'
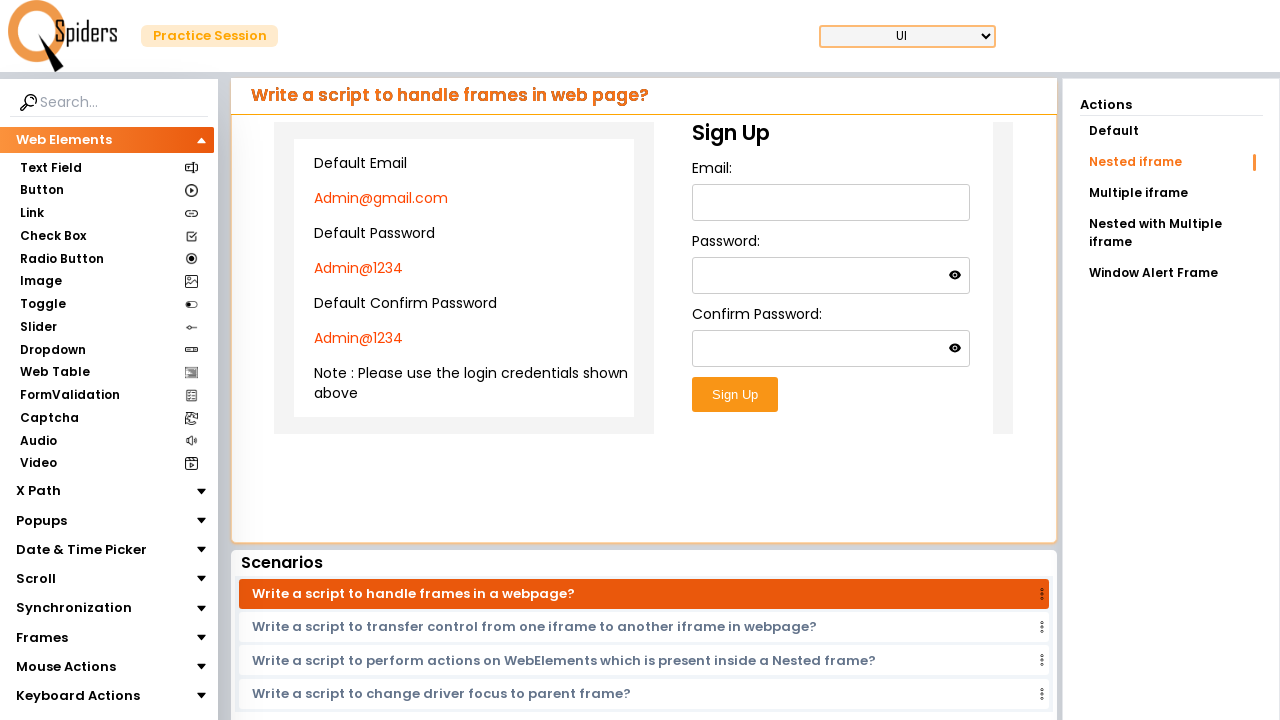

Extracted email 'Admin@gmail.com' from main frame
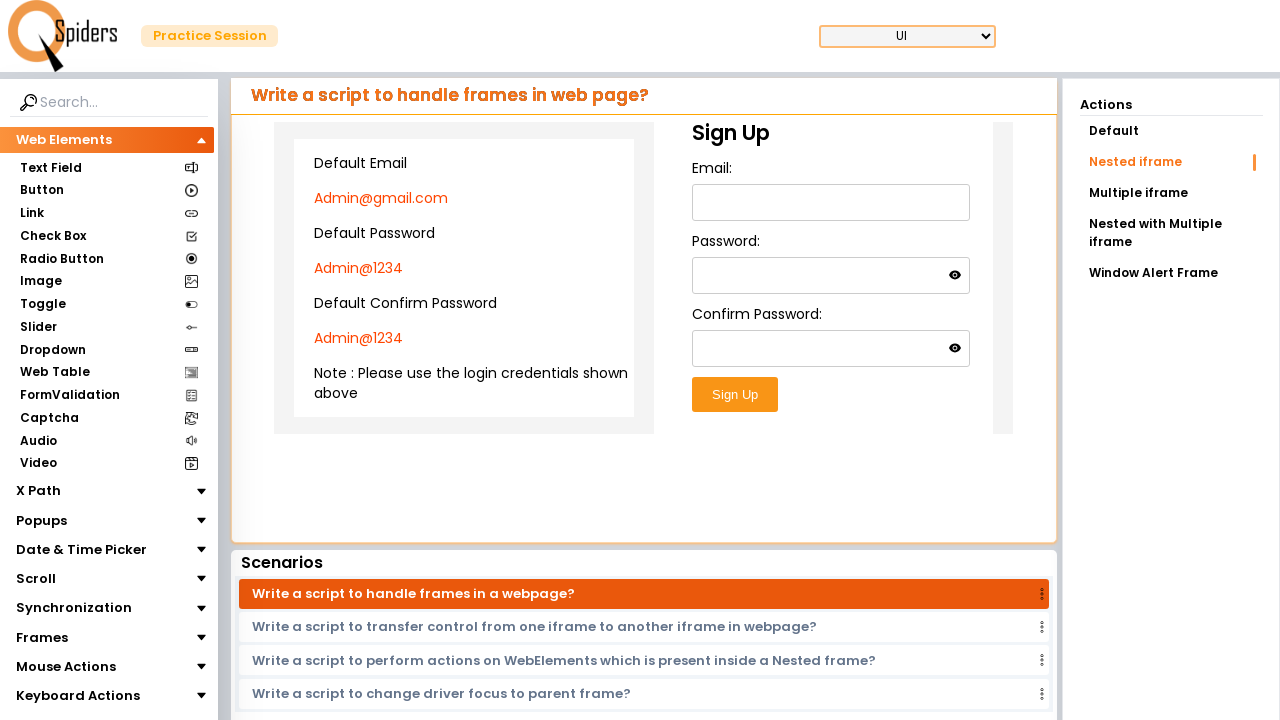

Located child frame nested in main form container
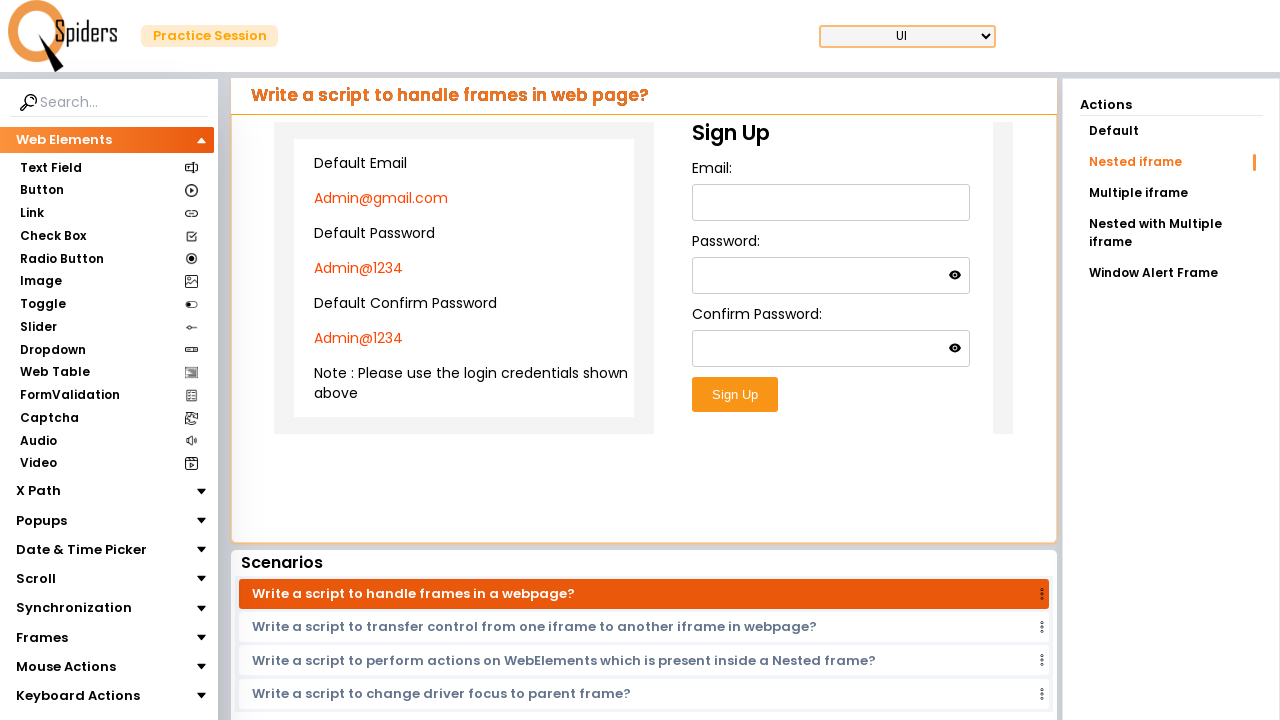

Filled email field in child frame with extracted email on xpath=//iframe[@class='w-full h-96'] >> internal:control=enter-frame >> xpath=//
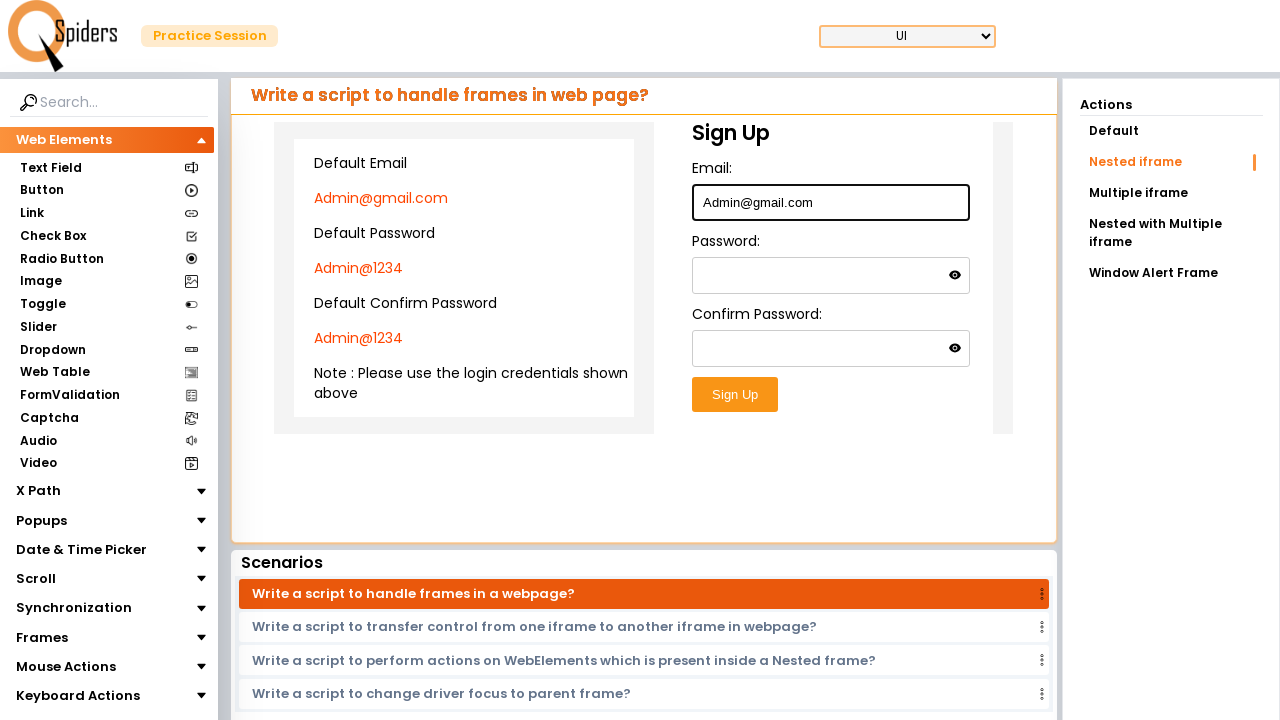

Extracted password 'Admin@1234' from main frame
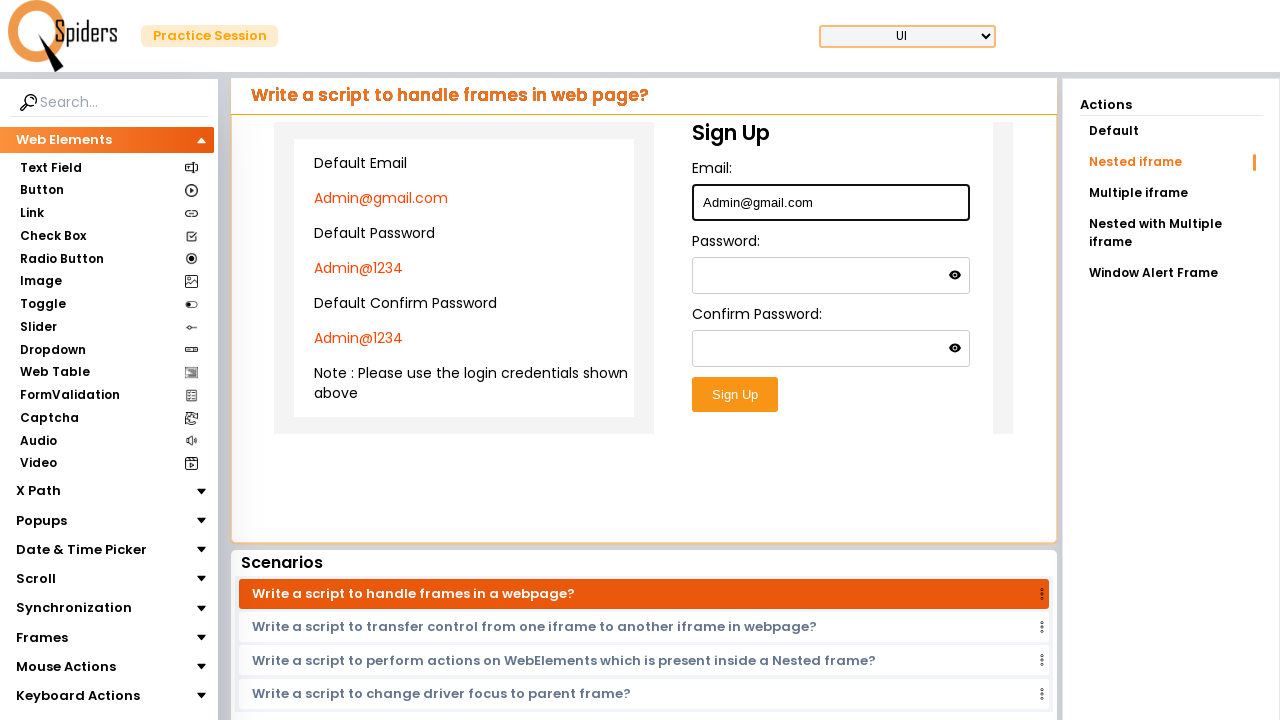

Filled password field in child frame with extracted password on xpath=//iframe[@class='w-full h-96'] >> internal:control=enter-frame >> xpath=//
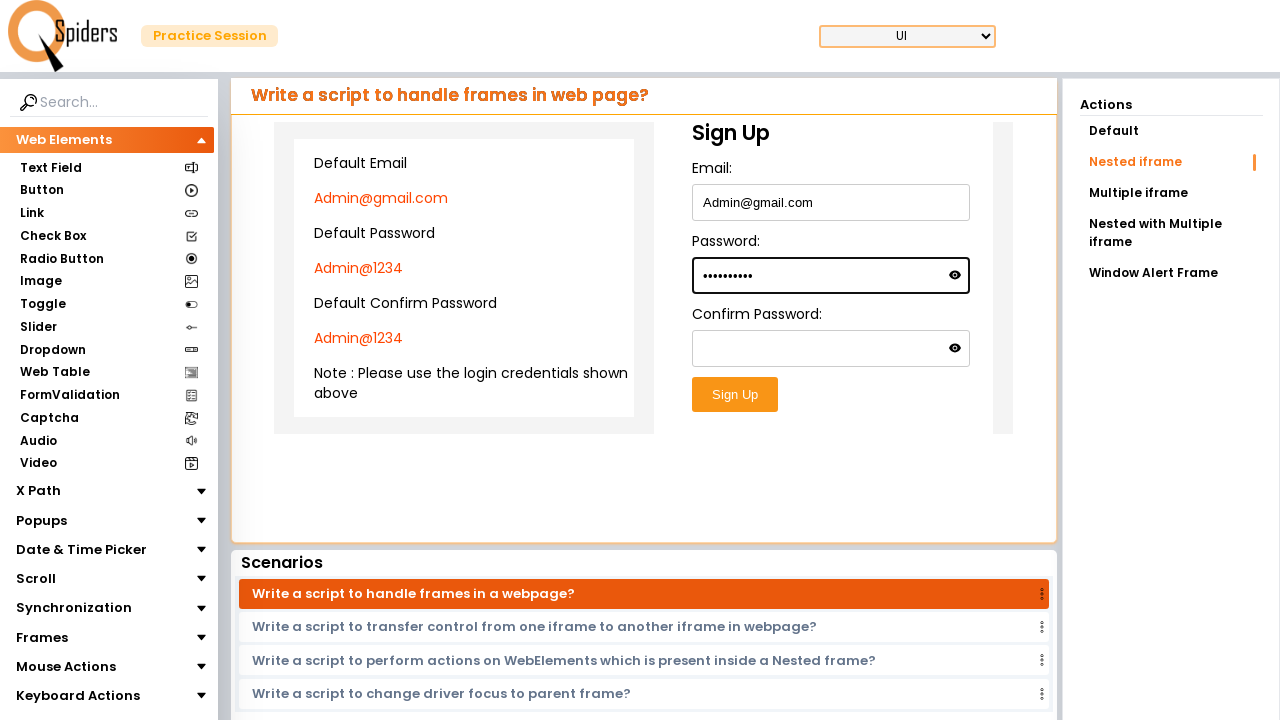

Extracted confirm password 'Admin@1234' from main frame
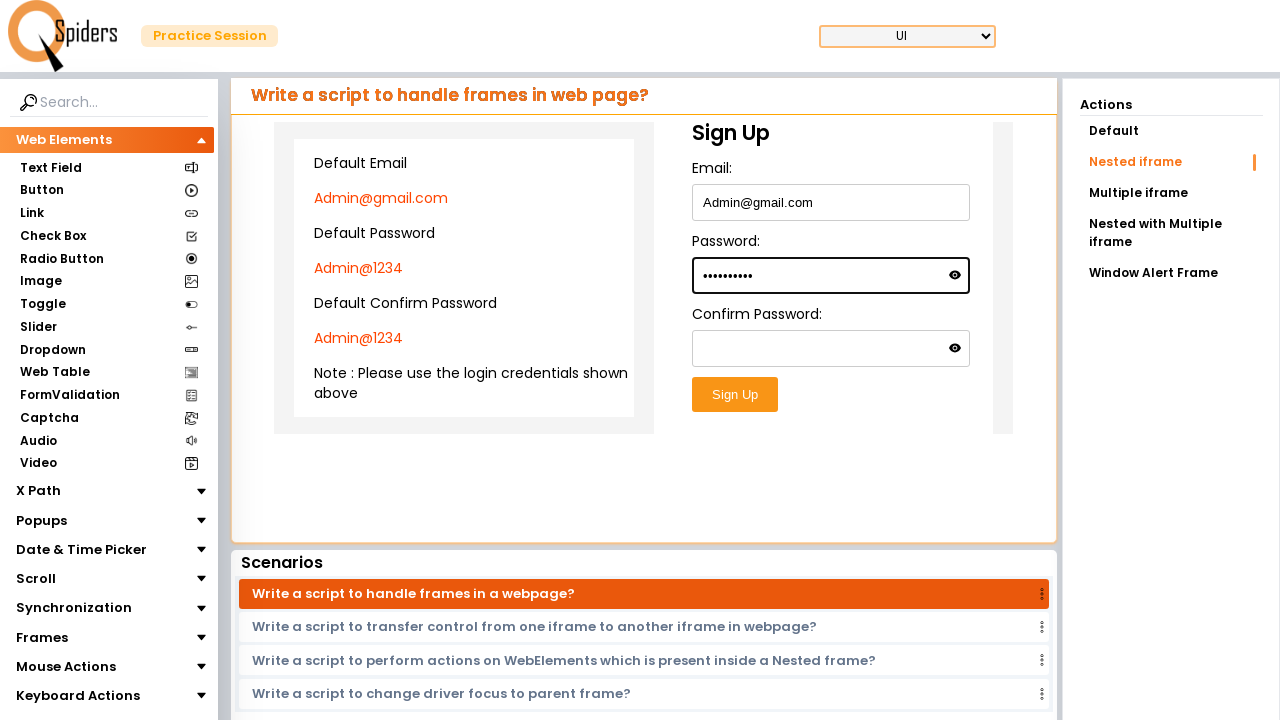

Filled confirm password field in child frame with extracted password on xpath=//iframe[@class='w-full h-96'] >> internal:control=enter-frame >> xpath=//
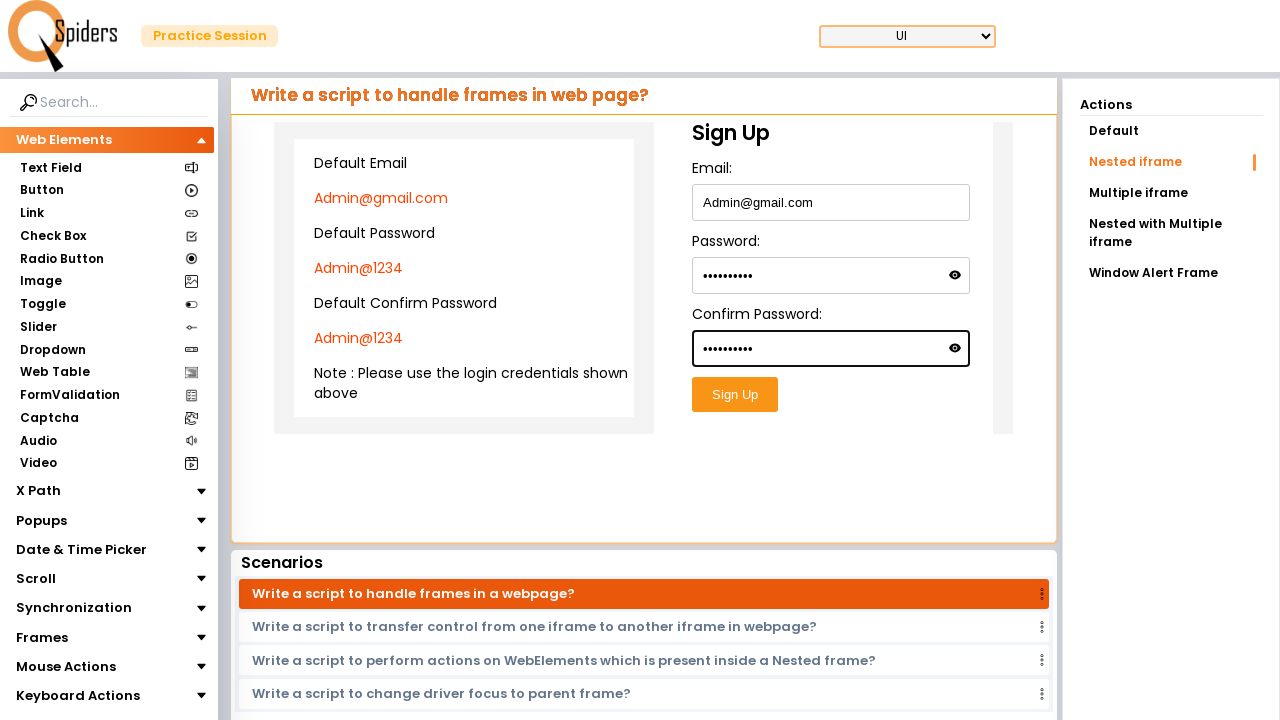

Clicked submit button to submit the form at (735, 395) on xpath=//iframe[@class='w-full h-96'] >> internal:control=enter-frame >> xpath=//
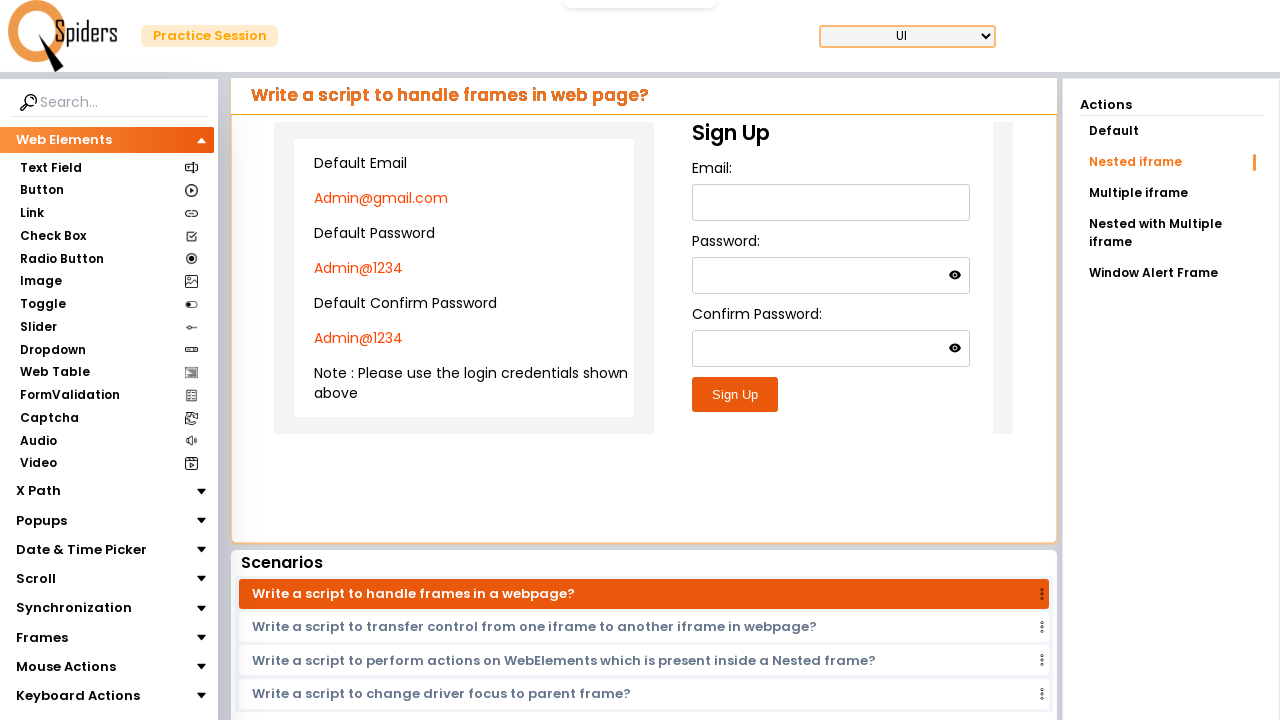

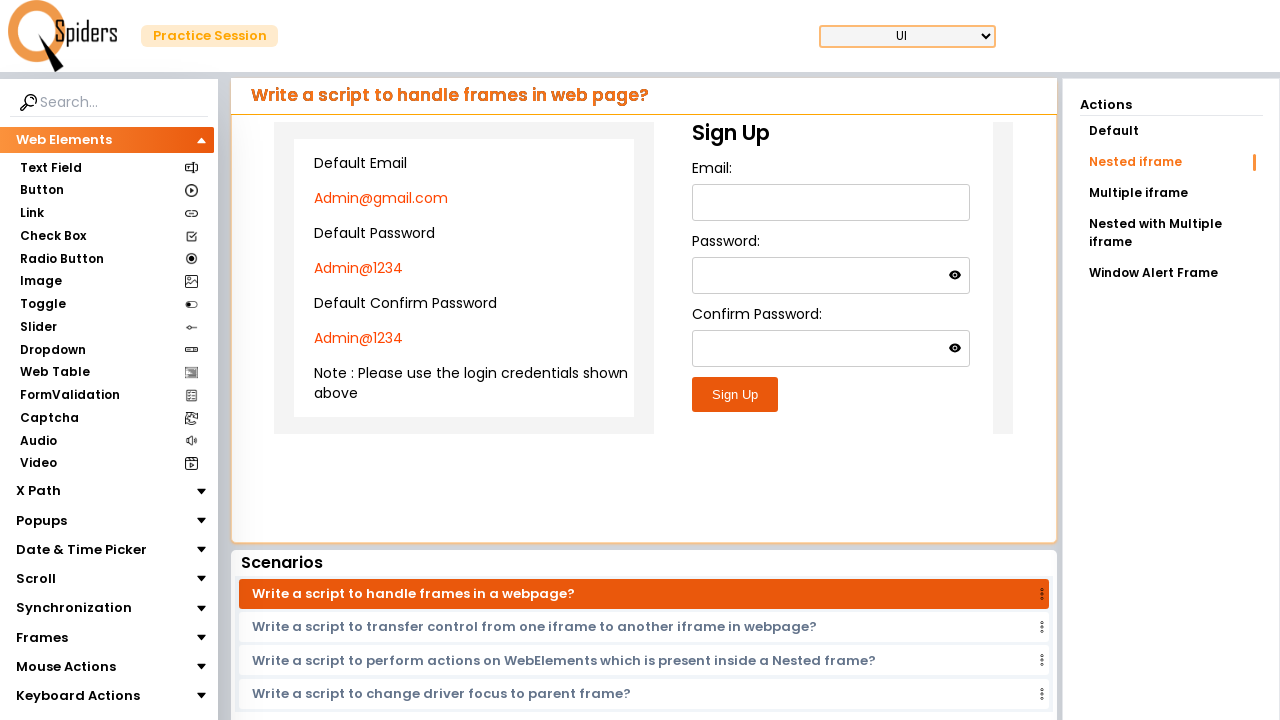